Tests drag and drop functionality by dragging an element from source to destination area

Starting URL: https://selenium08.blogspot.com/2020/01/drag-drop.html

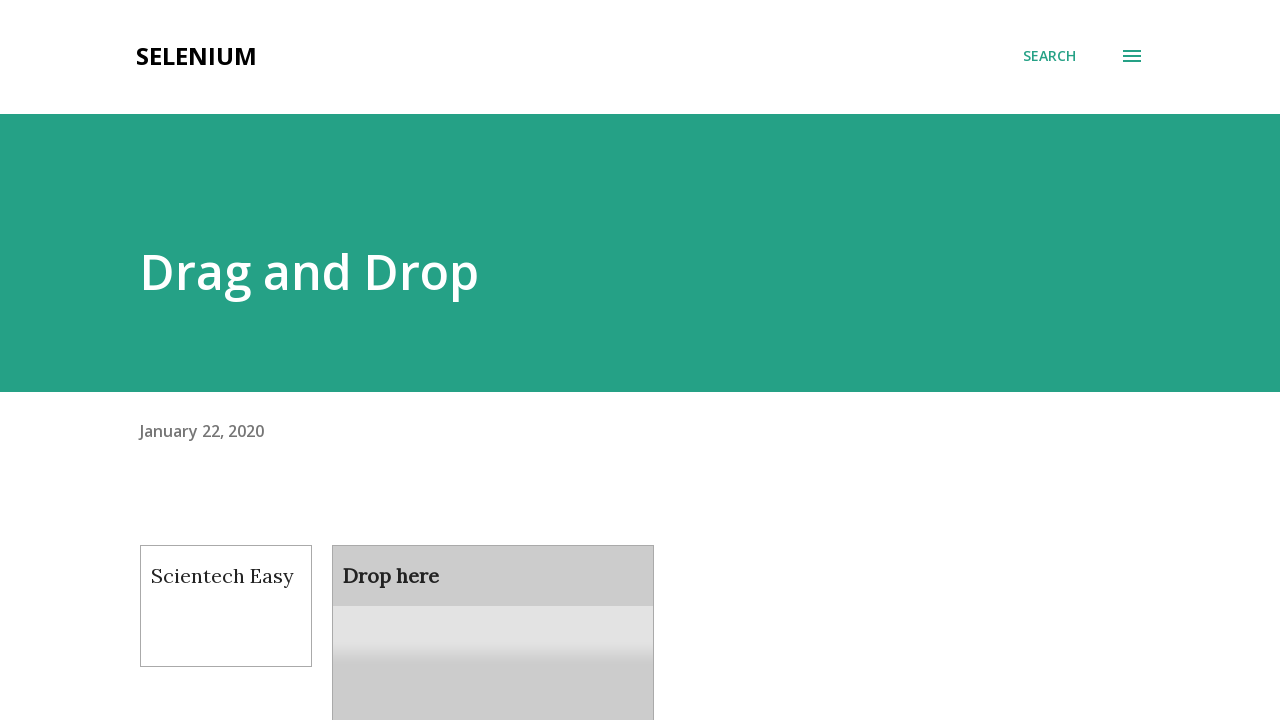

Located draggable source element with id 'draggable'
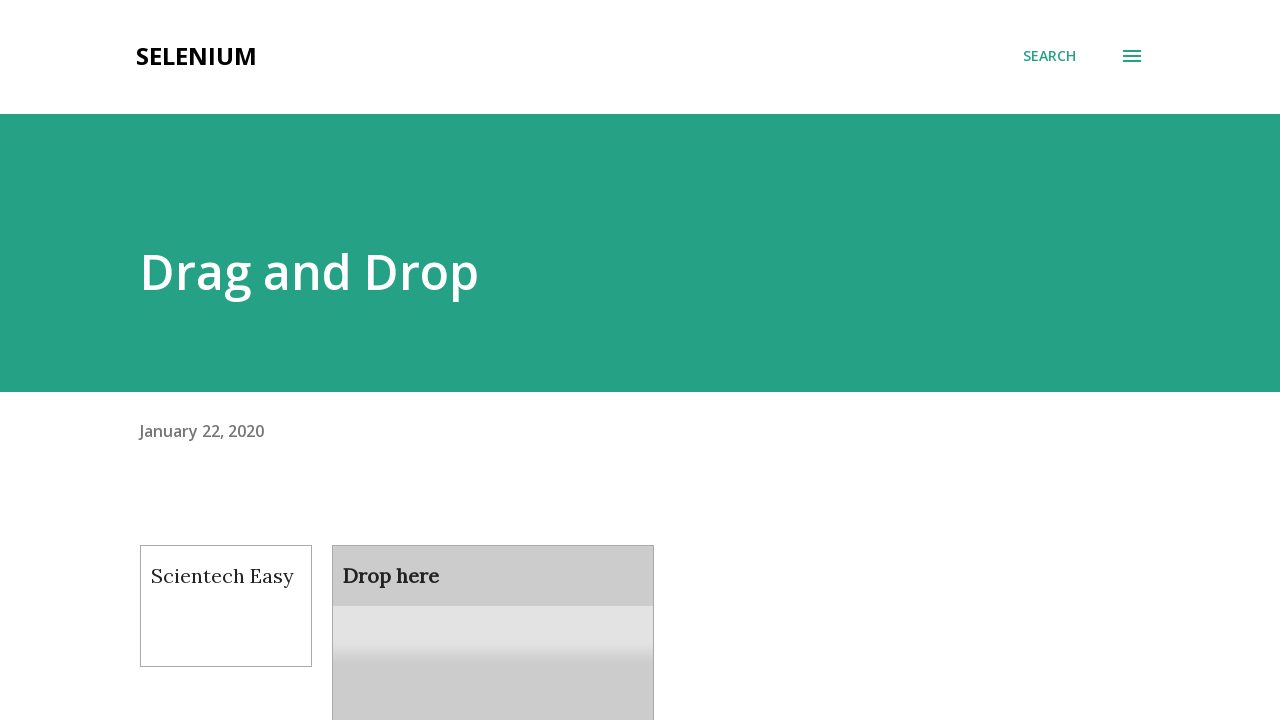

Located droppable destination element with id 'droppable'
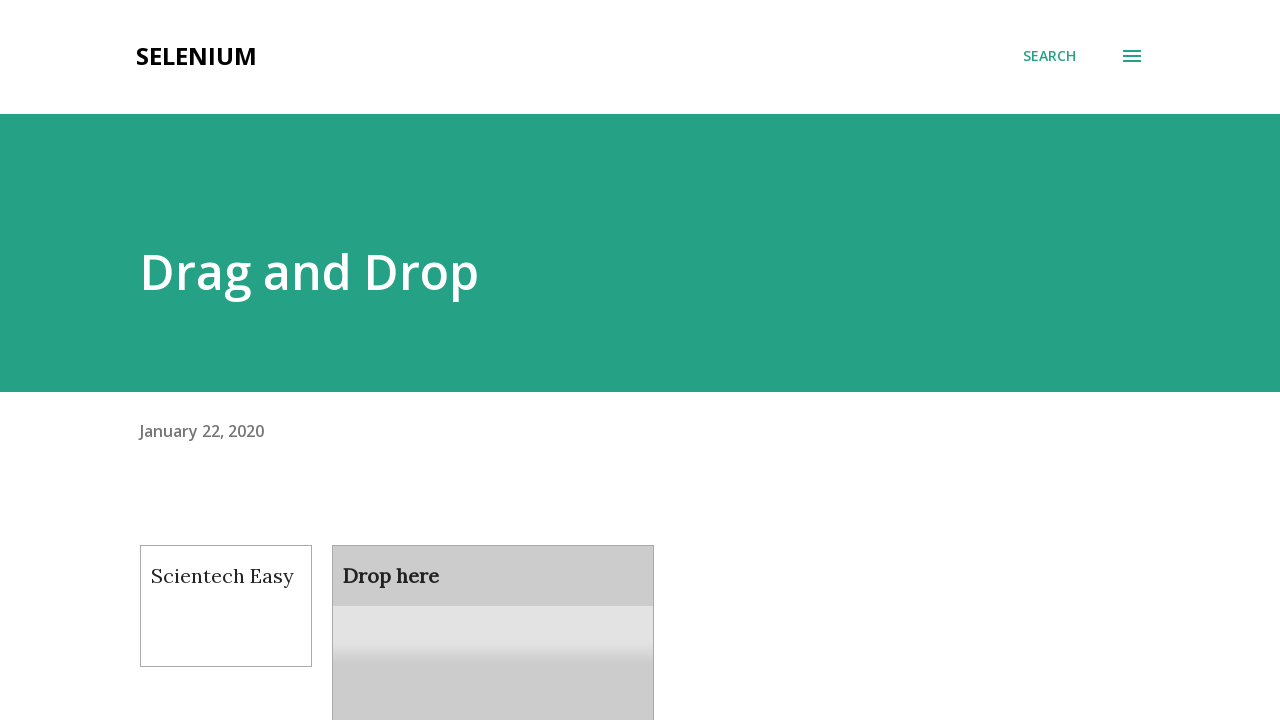

Performed drag and drop action from source to destination element at (493, 609)
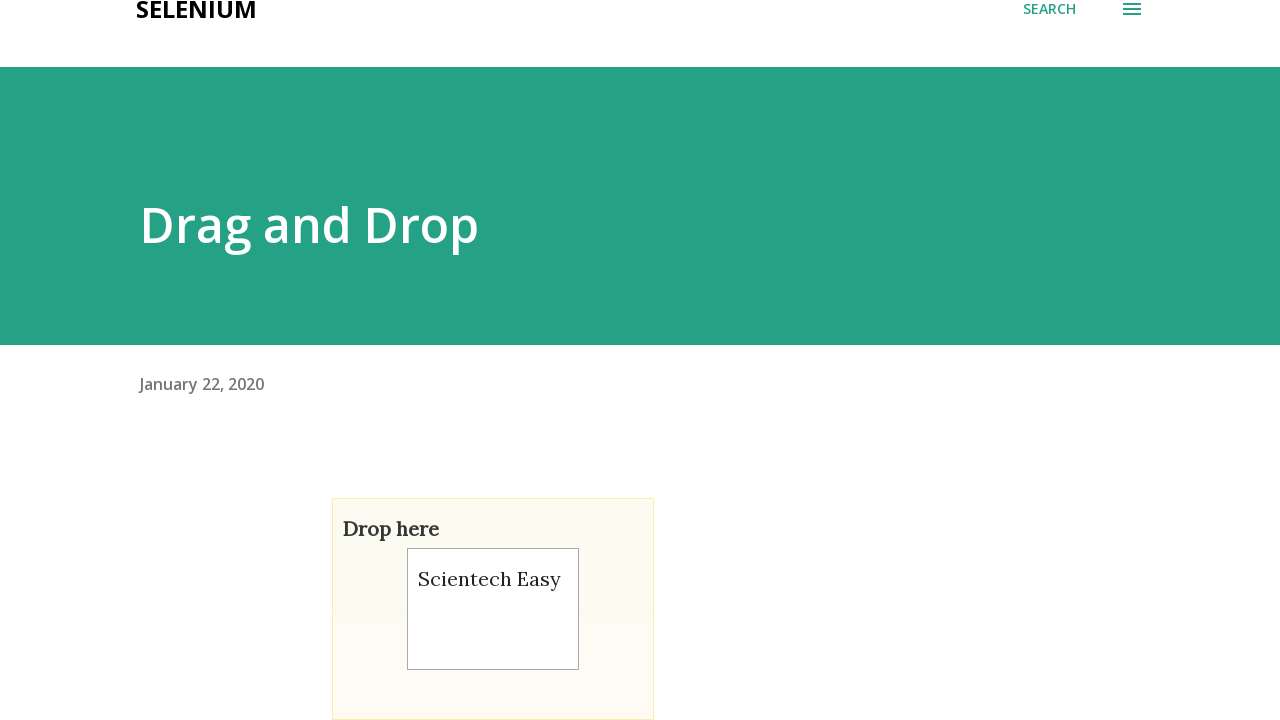

Waited 5 seconds to observe drag and drop result
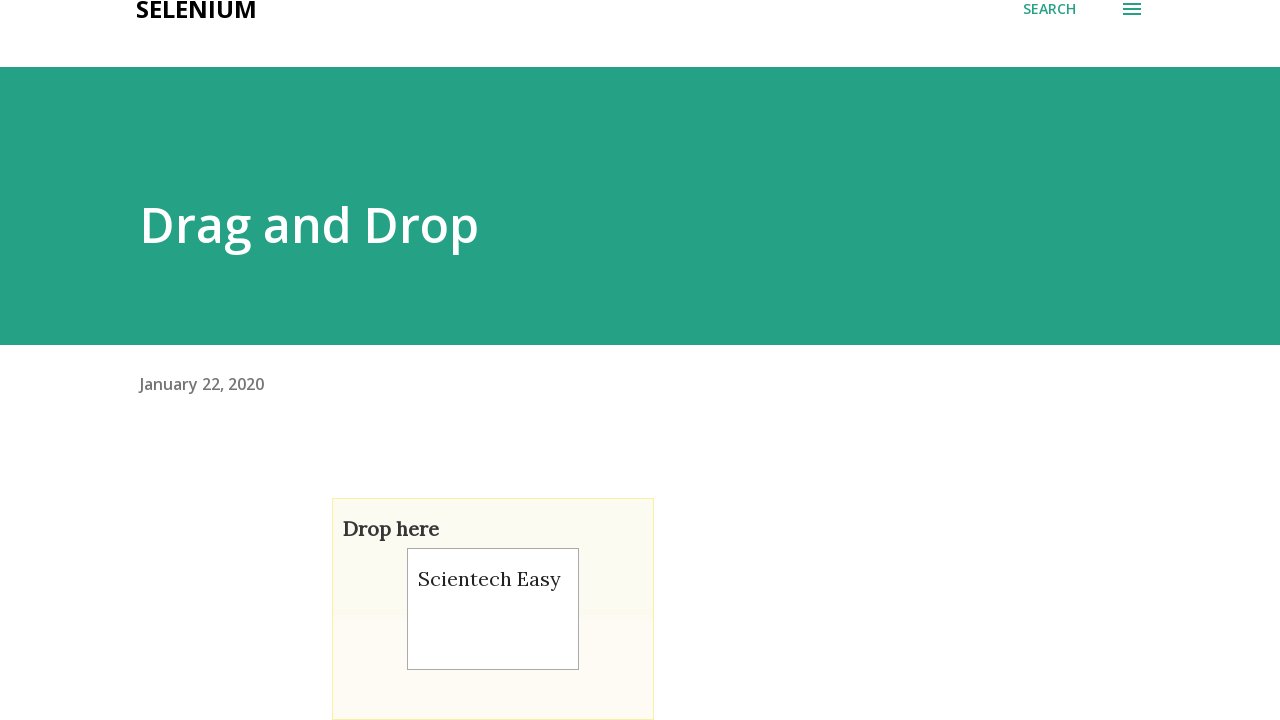

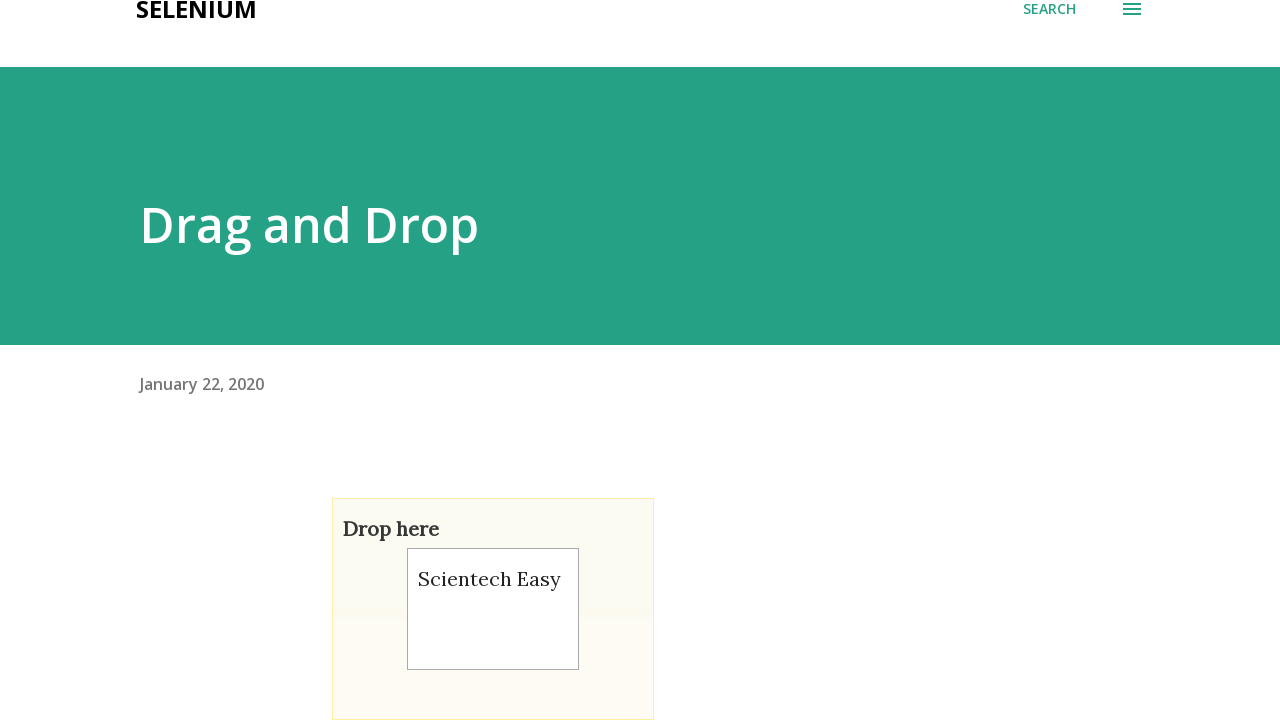